Navigates to the List Group documentation page and verifies the h1 heading is present

Starting URL: https://flowbite-svelte.com/docs/components/list-group

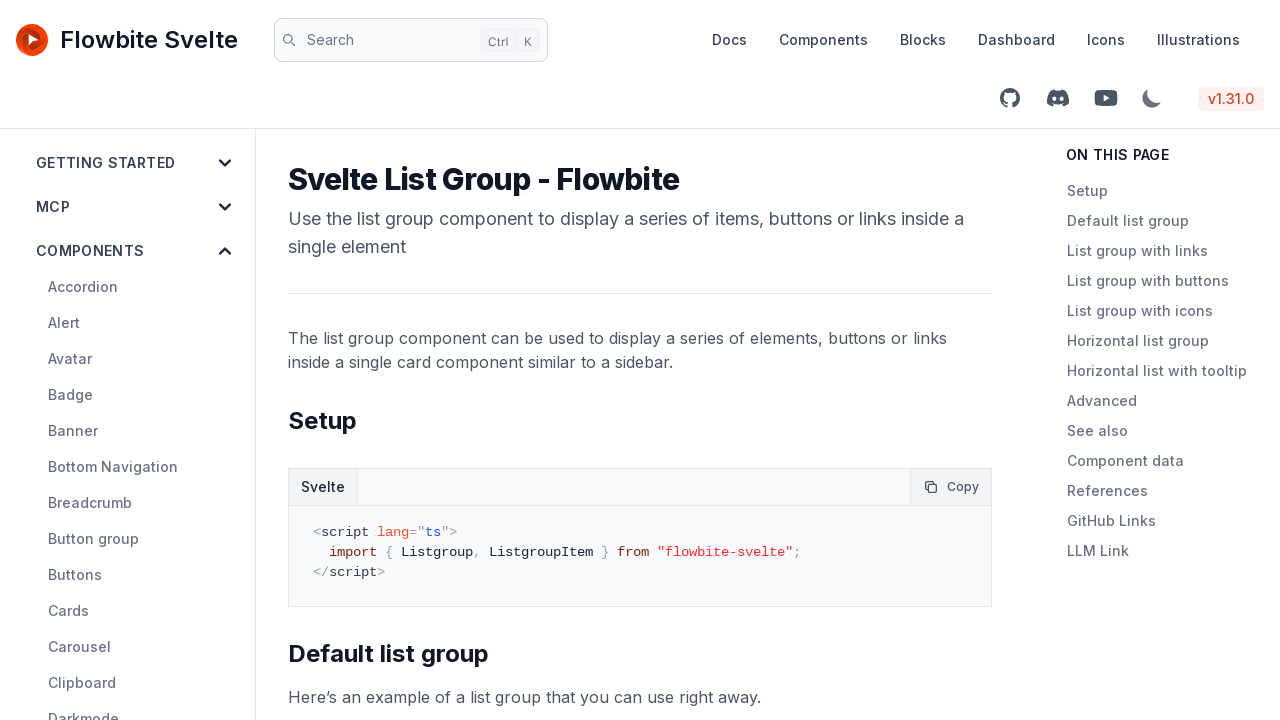

Navigated to List Group documentation page
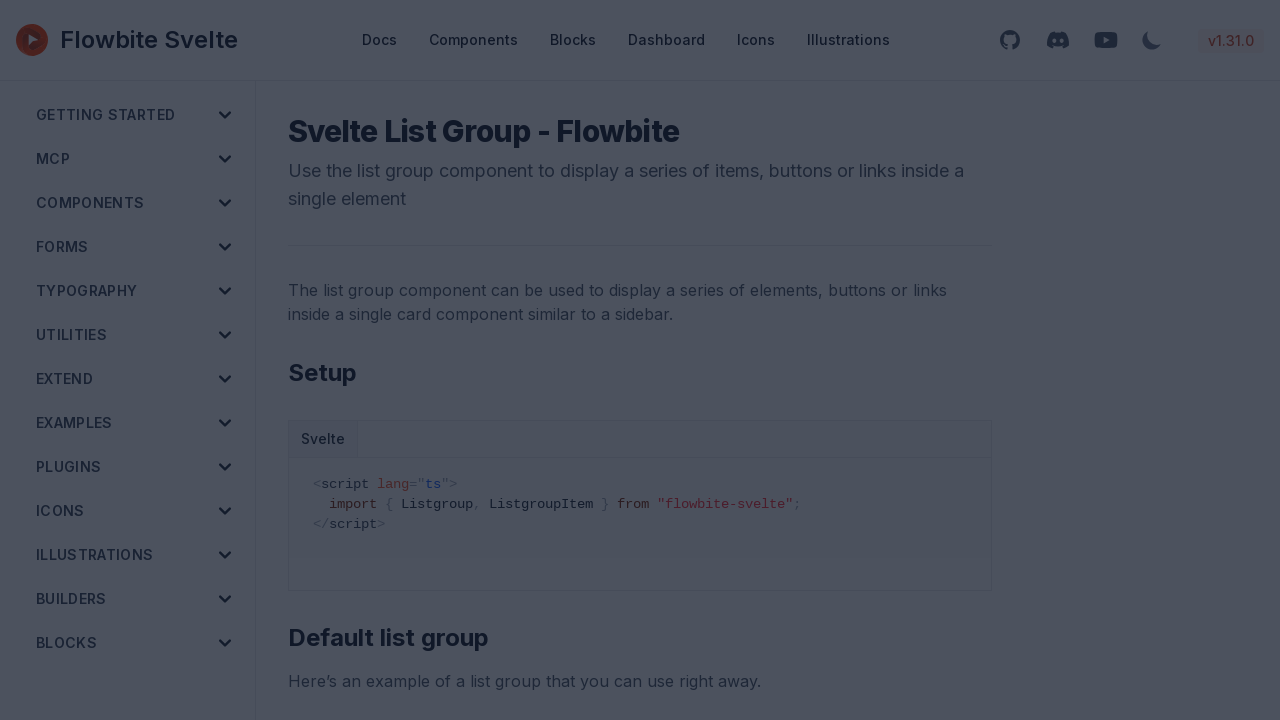

H1 heading is present on the page
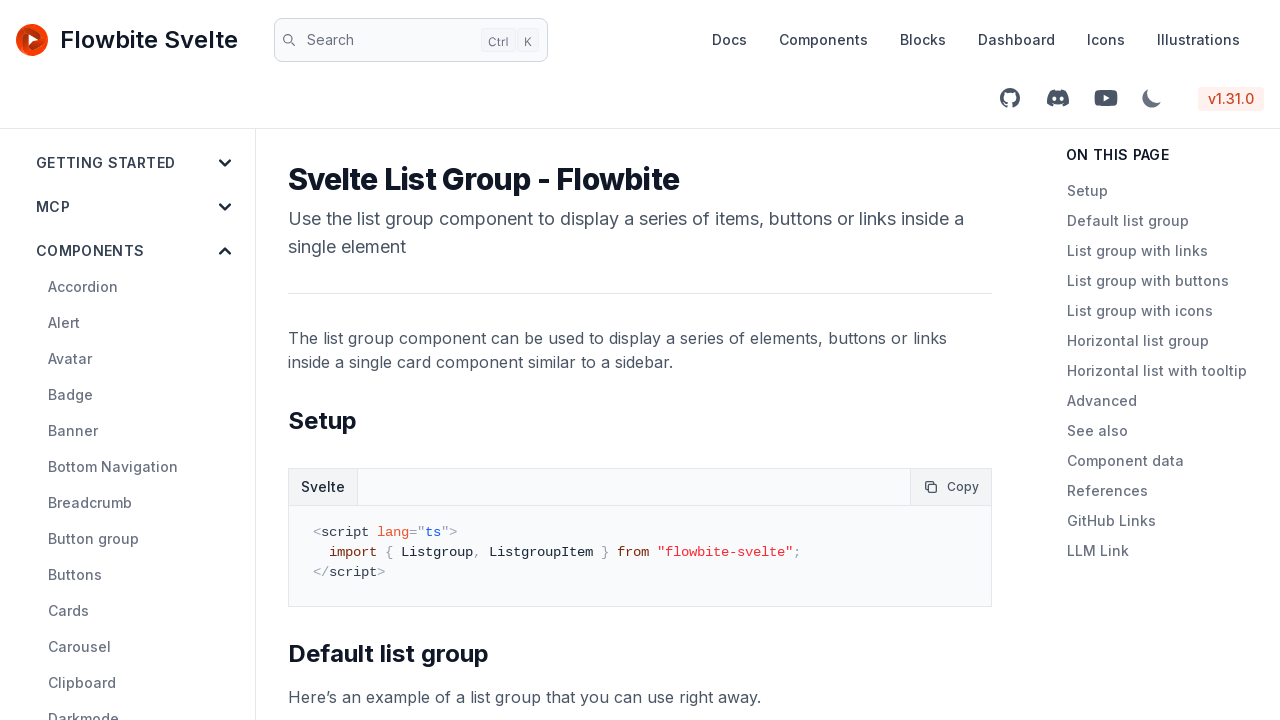

Verified that h1 heading exists
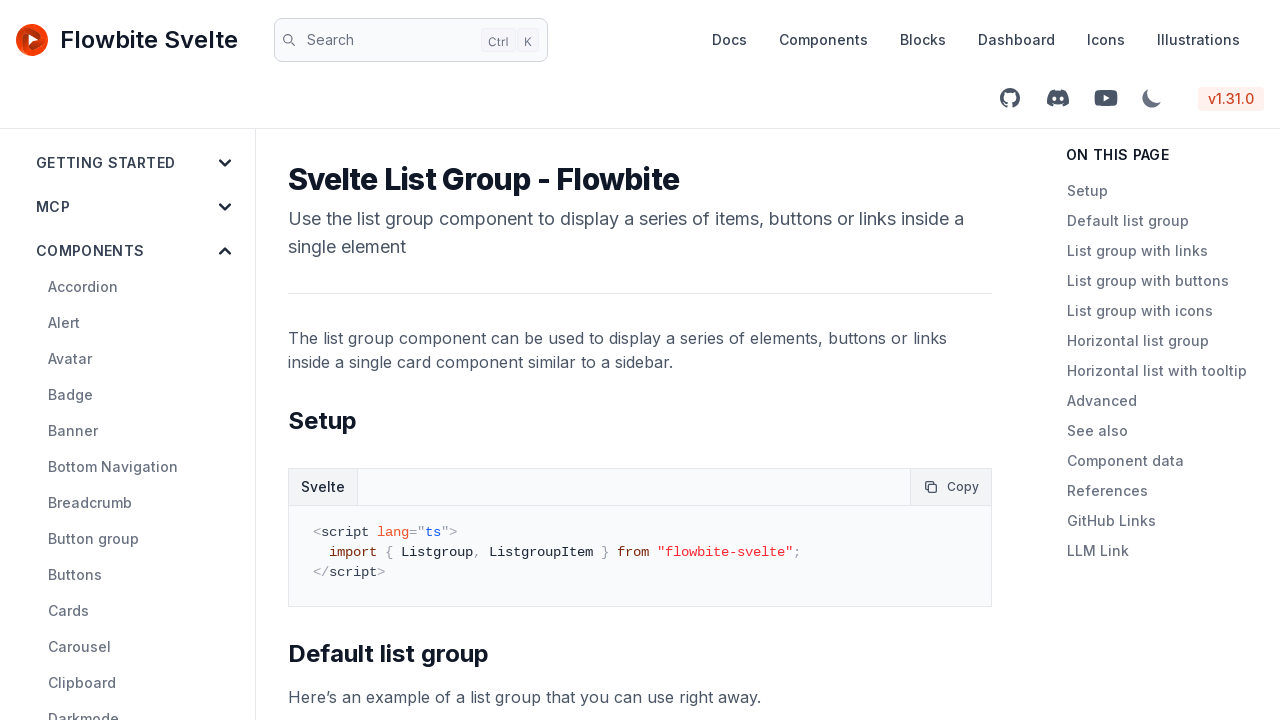

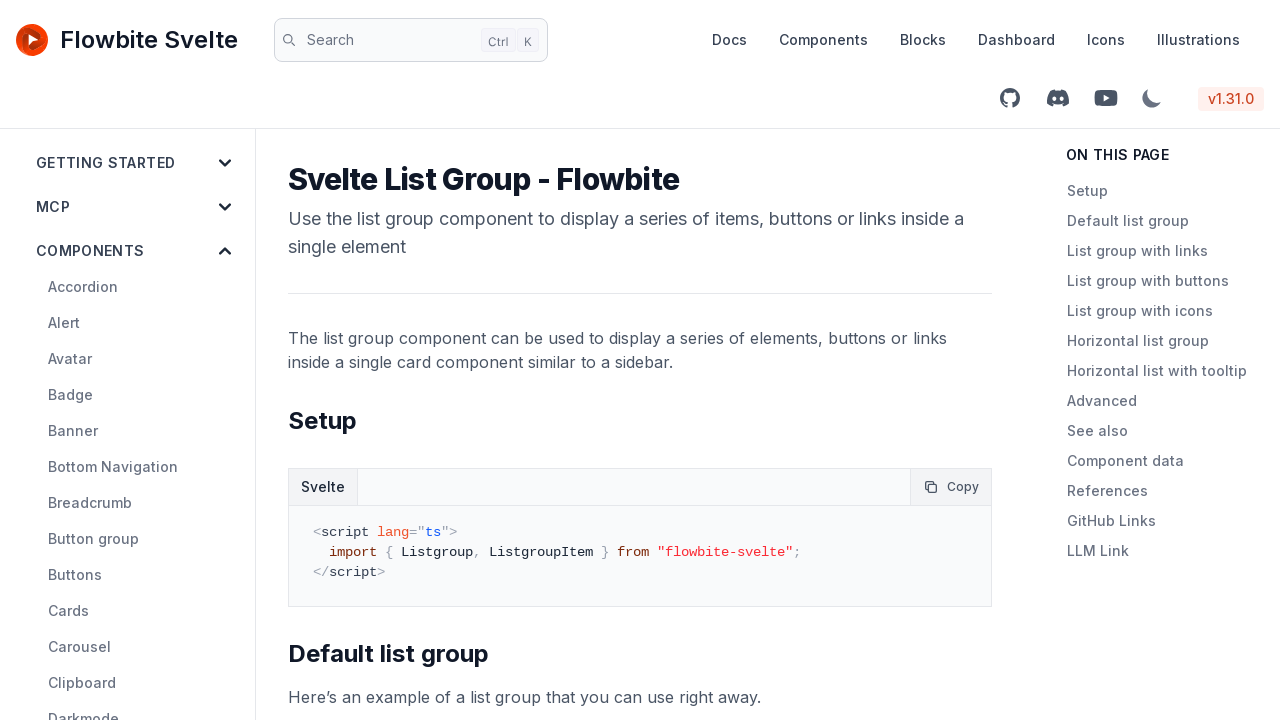